Tests the ANZ home loan borrowing calculator by filling in income, expenses, and loan details, then verifying the calculated borrowing amount.

Starting URL: https://www.anz.com.au/personal/home-loans/calculators-tools/much-borrow/

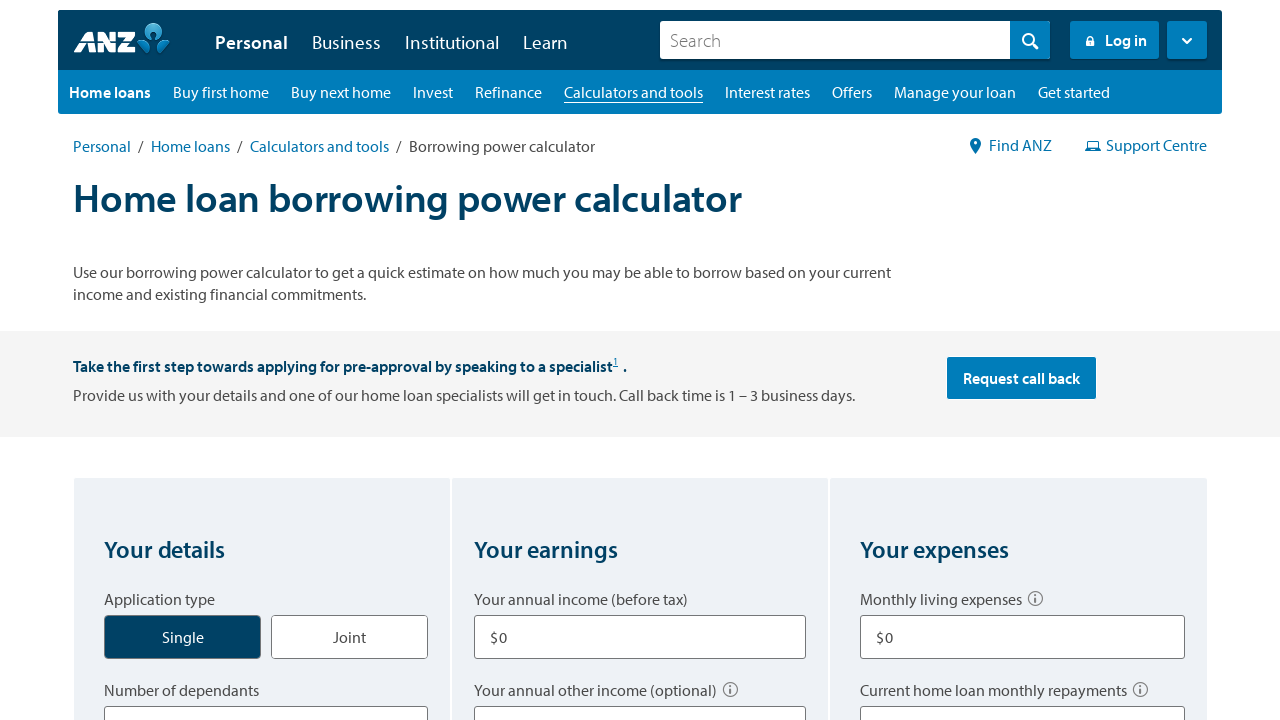

Navigated to ANZ home loan borrowing calculator page
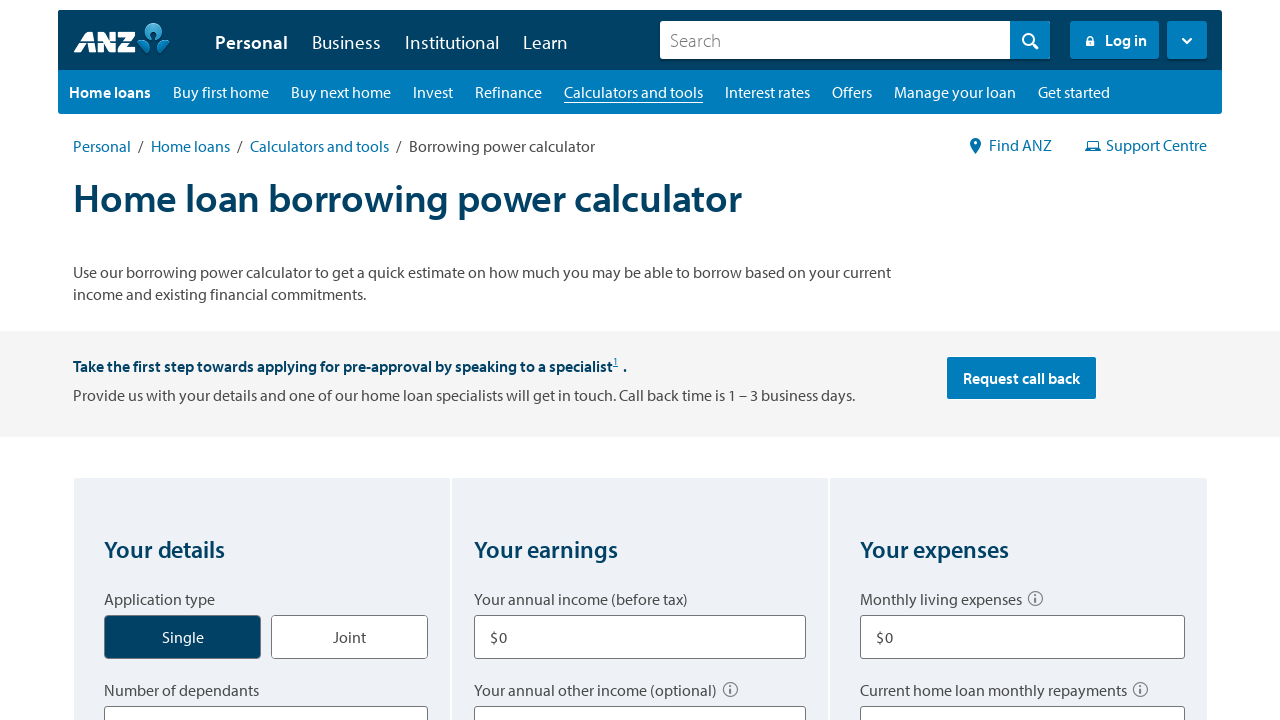

Clicked on annual income field at (640, 637) on internal:role=textbox[name="Your annual income (before tax)"i]
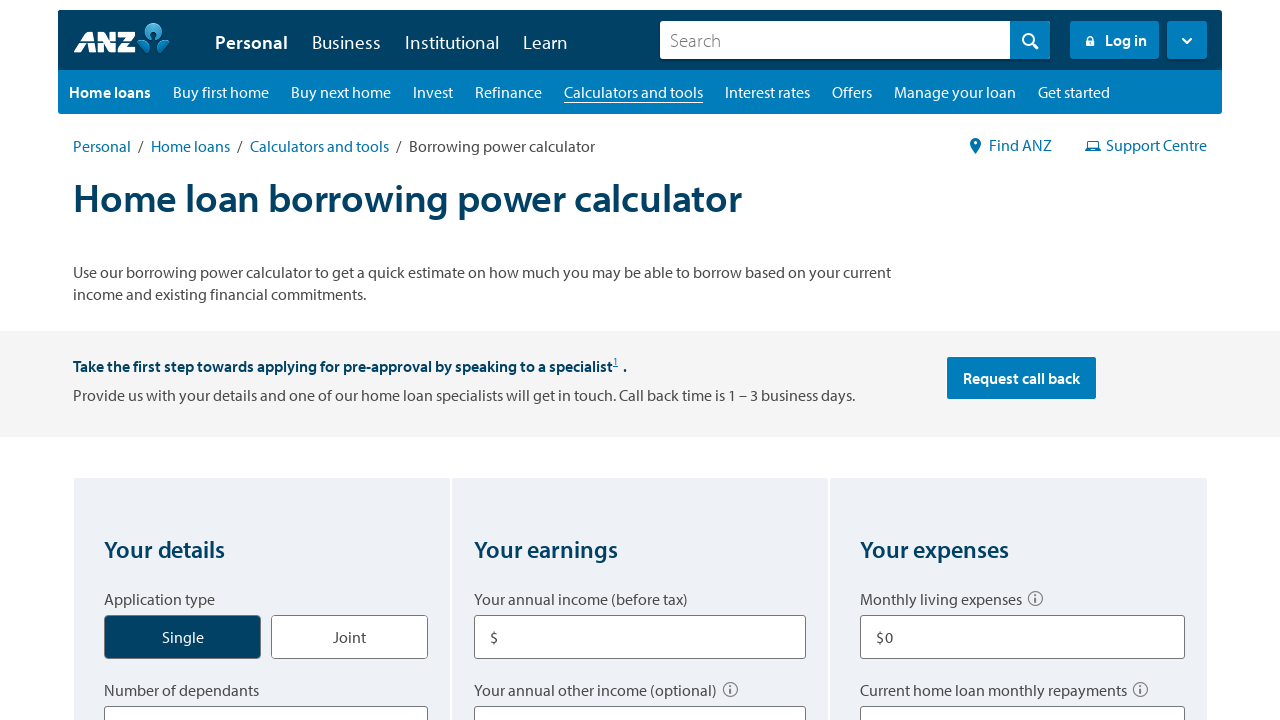

Filled annual income field with 8,0000 on internal:role=textbox[name="Your annual income (before tax)"i]
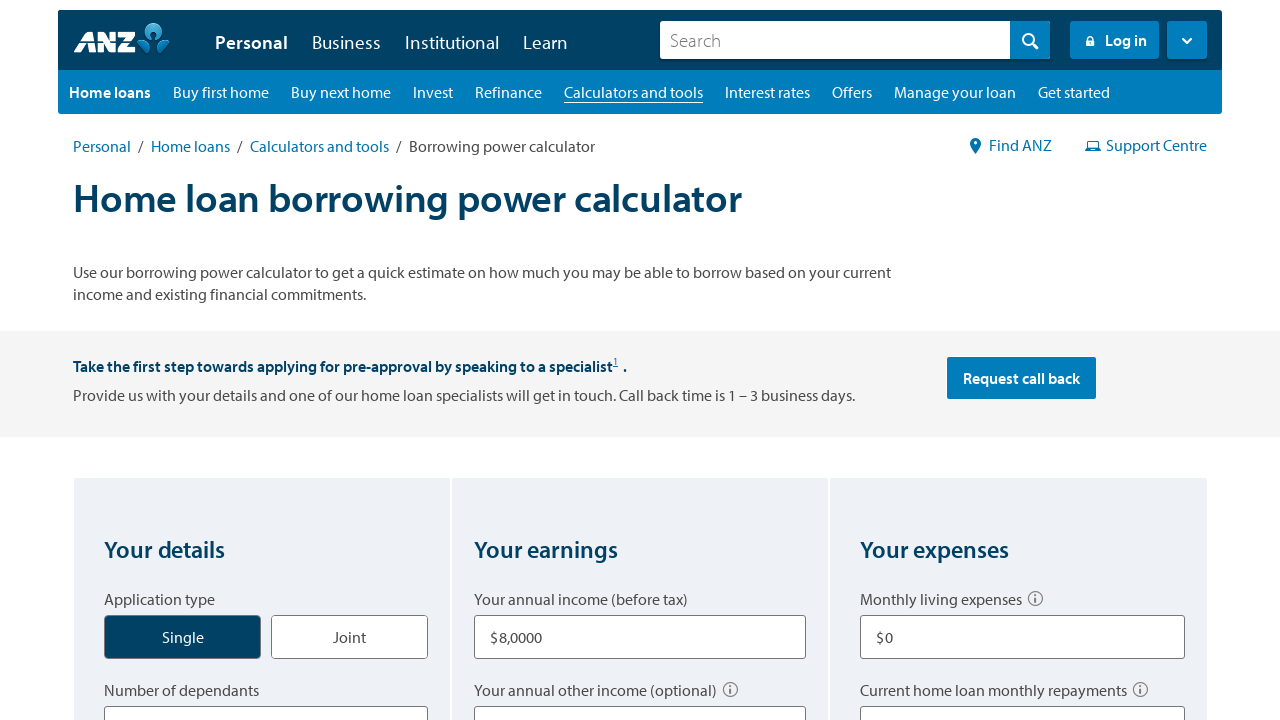

Clicked on annual other income field at (640, 698) on internal:role=textbox[name="Your annual other income (optional)"i]
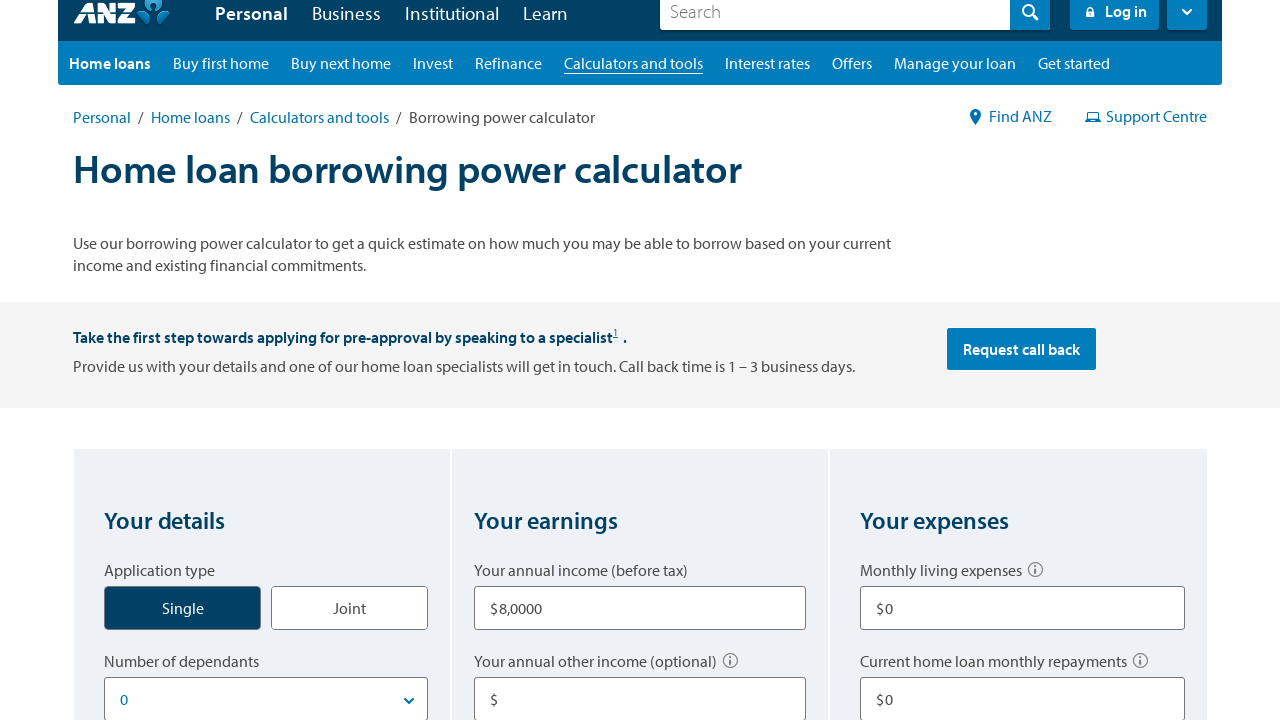

Filled annual other income field with 1,0000 on internal:role=textbox[name="Your annual other income (optional)"i]
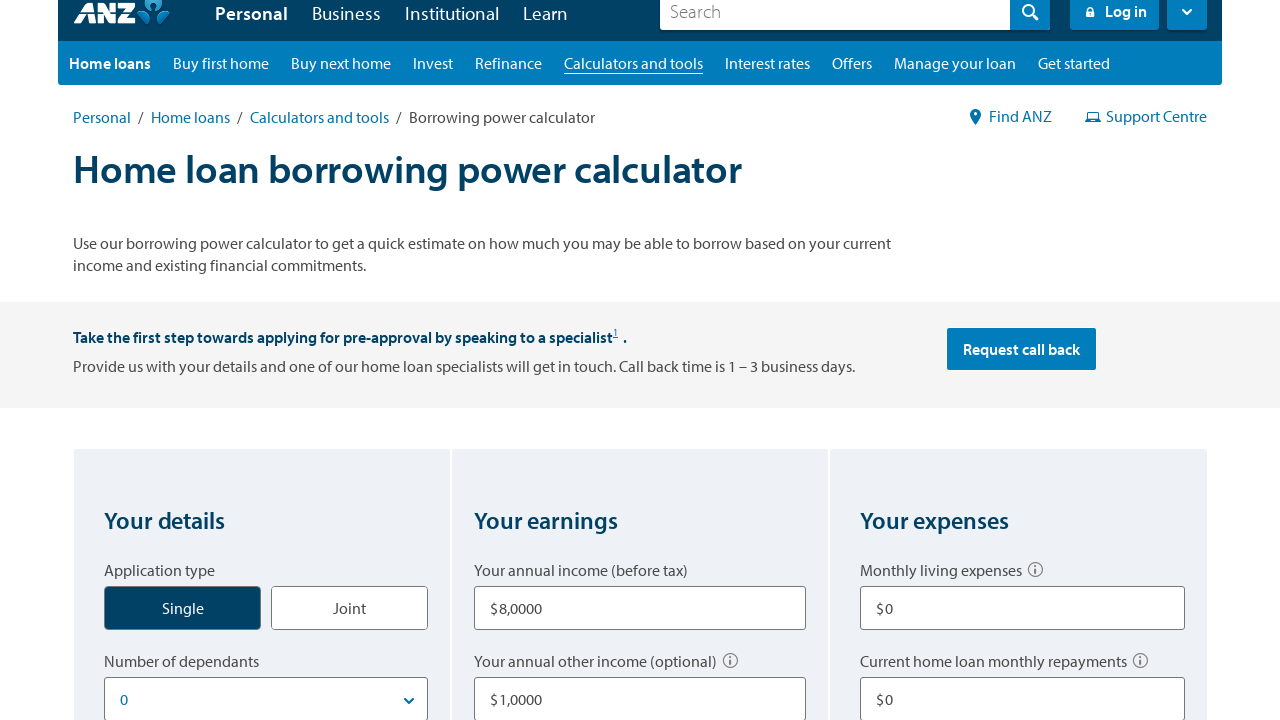

Clicked on monthly living expenses field at (1022, 608) on internal:role=textbox[name="Monthly living expenses"i]
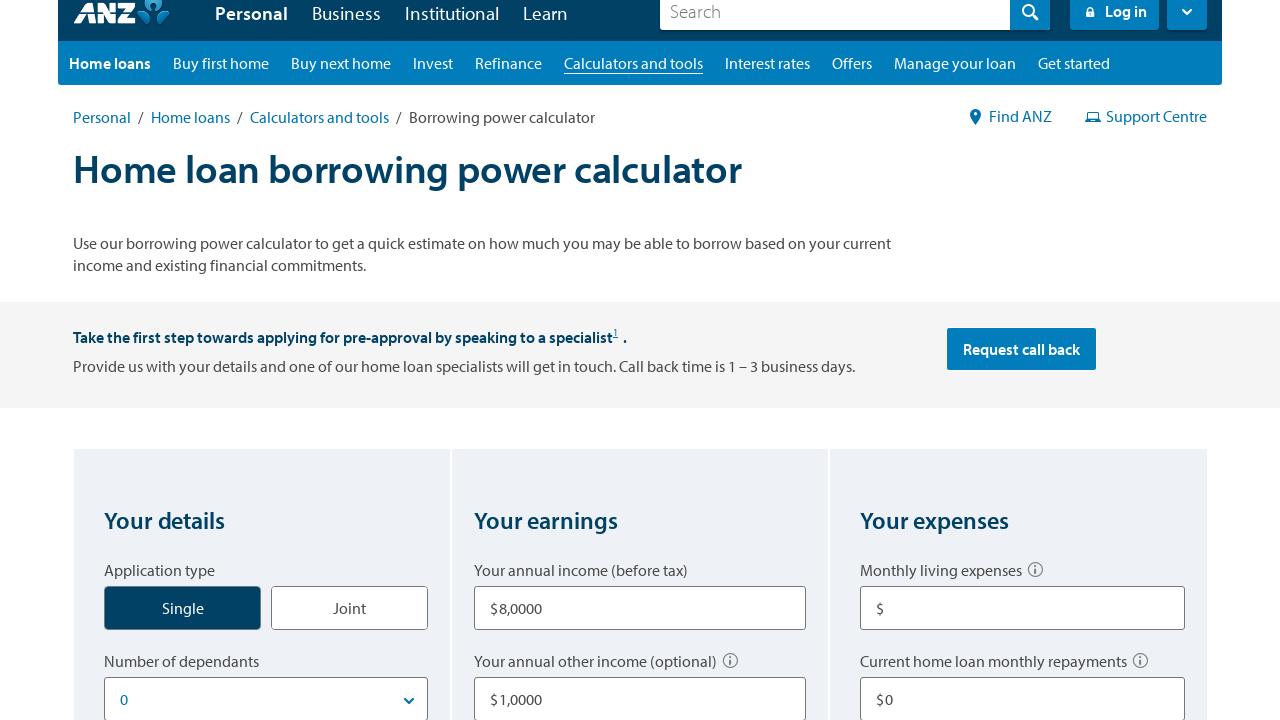

Filled monthly living expenses field with 500 on internal:role=textbox[name="Monthly living expenses"i]
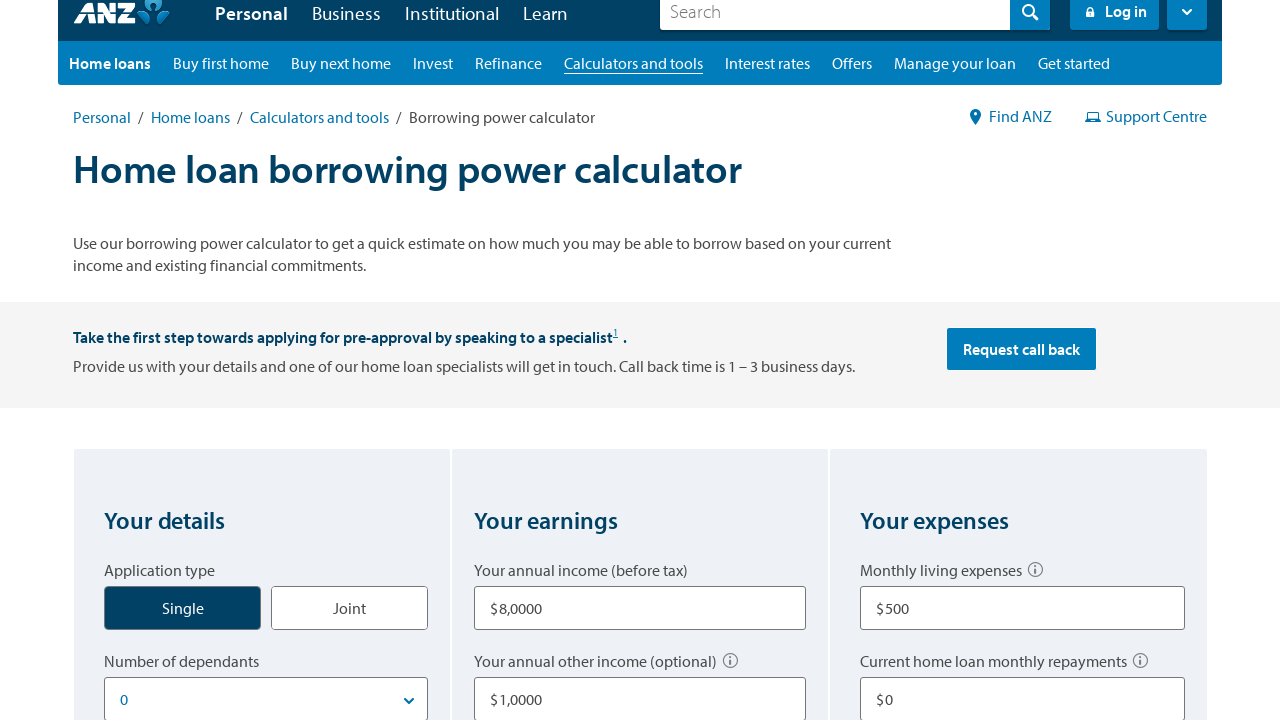

Clicked on other loan monthly repayments field at (1022, 361) on internal:role=textbox[name="Other loan monthly repayments"i]
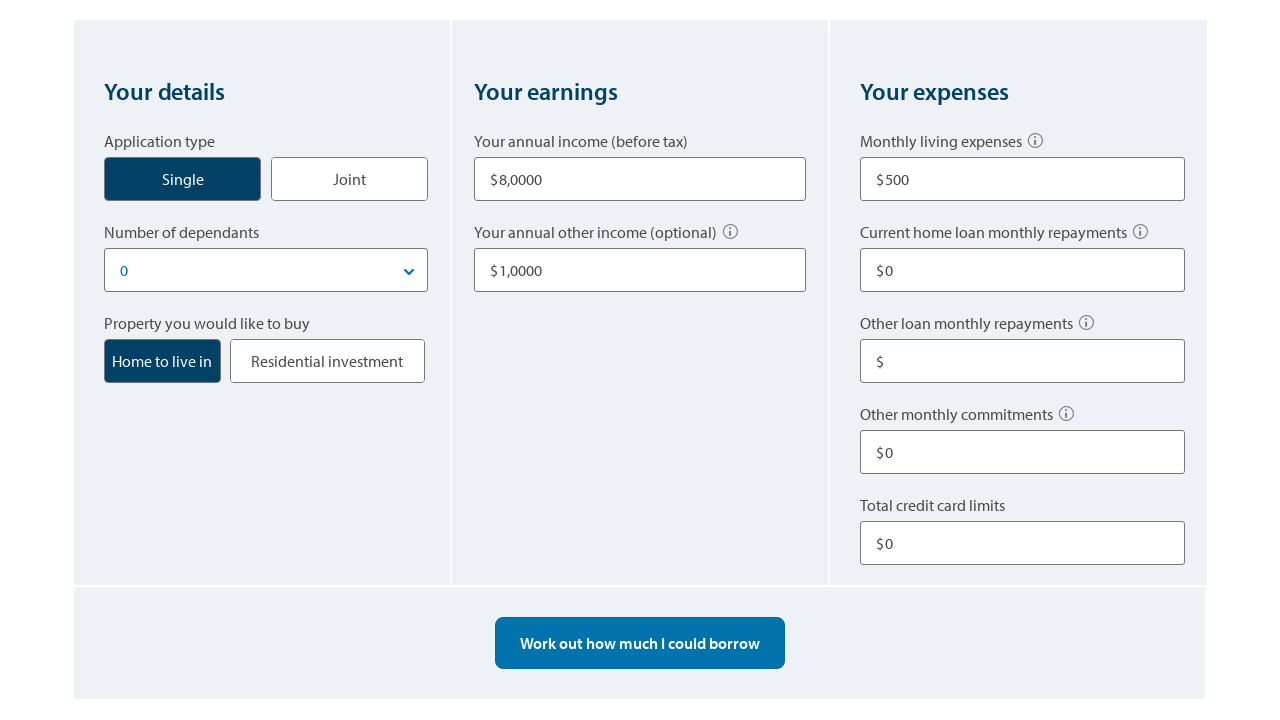

Filled other loan monthly repayments field with 100 on internal:role=textbox[name="Other loan monthly repayments"i]
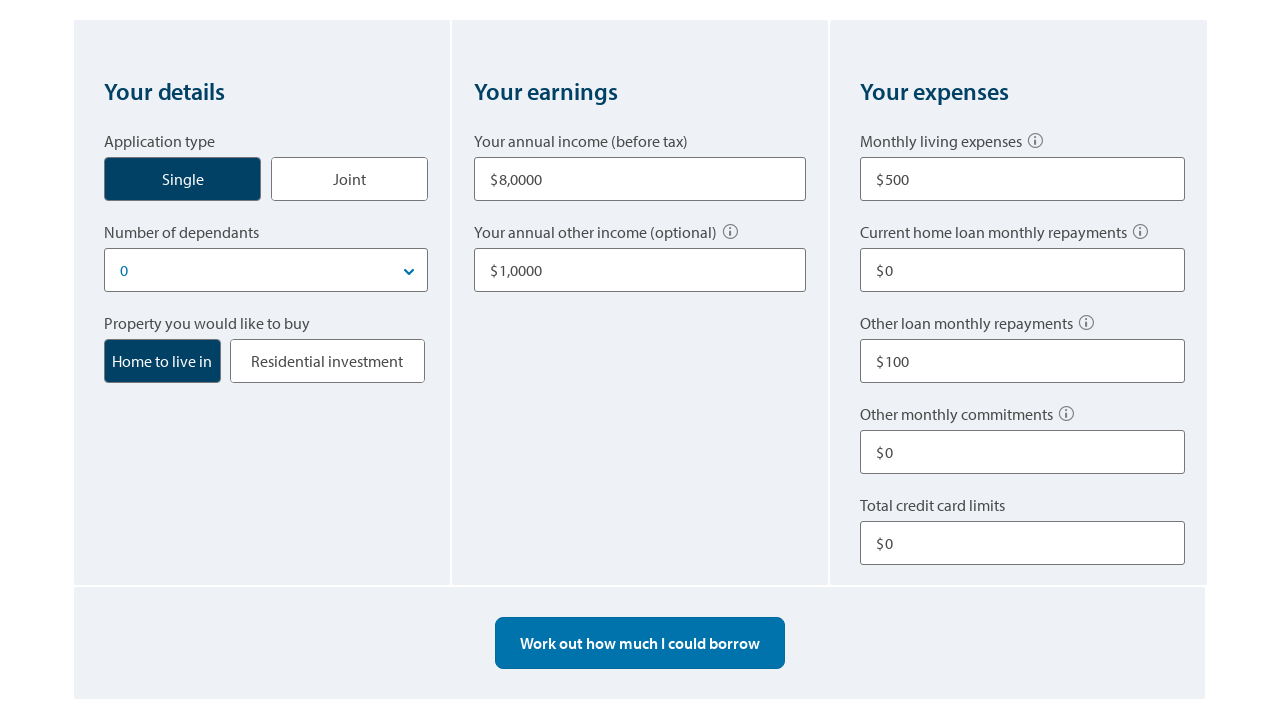

Clicked on total credit card limits field at (1022, 543) on internal:role=textbox[name="Total credit card limits"i]
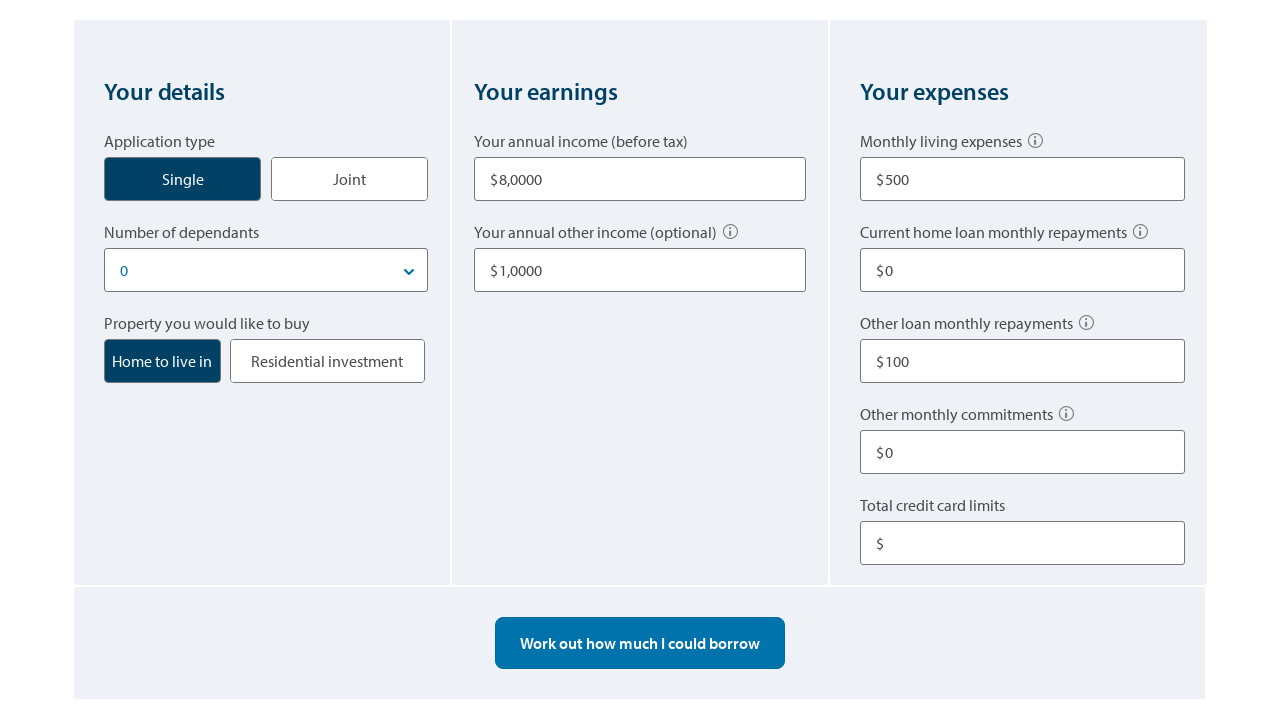

Filled total credit card limits field with 1,0000 on internal:role=textbox[name="Total credit card limits"i]
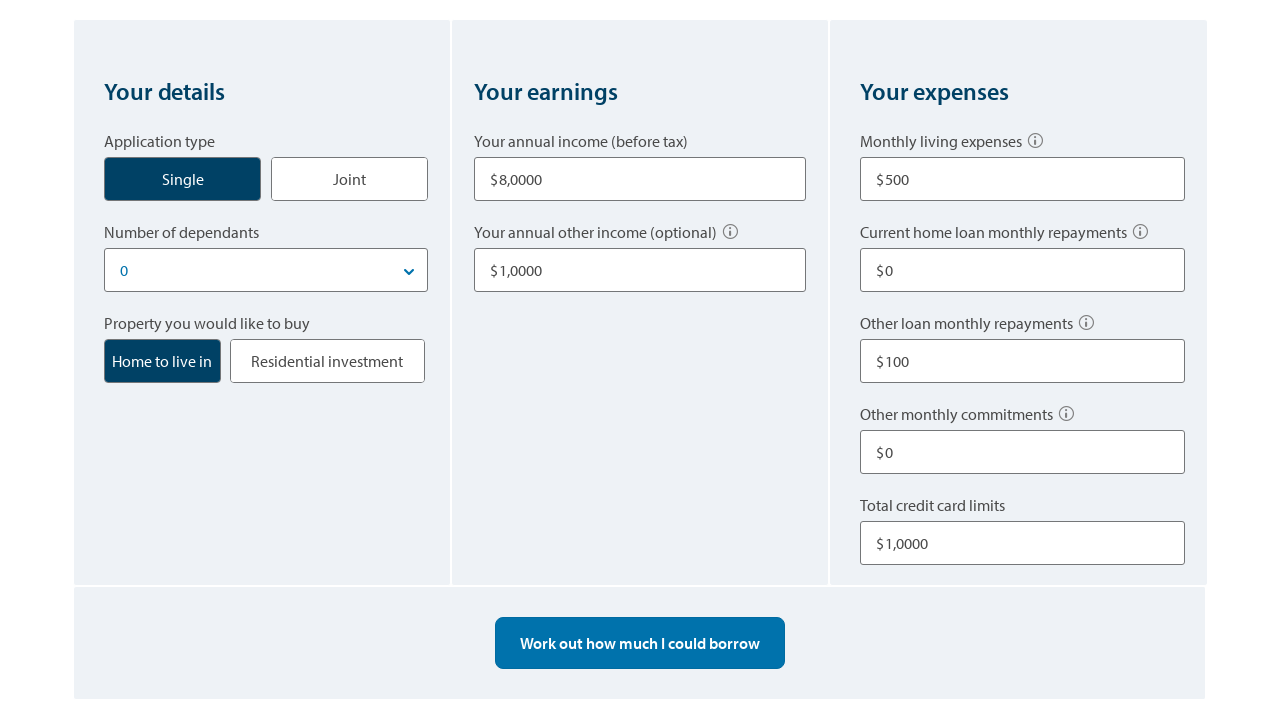

Clicked 'Work out how much I could borrow' button to calculate borrowing amount at (640, 643) on internal:role=button[name="Work out how much I could borrow"i]
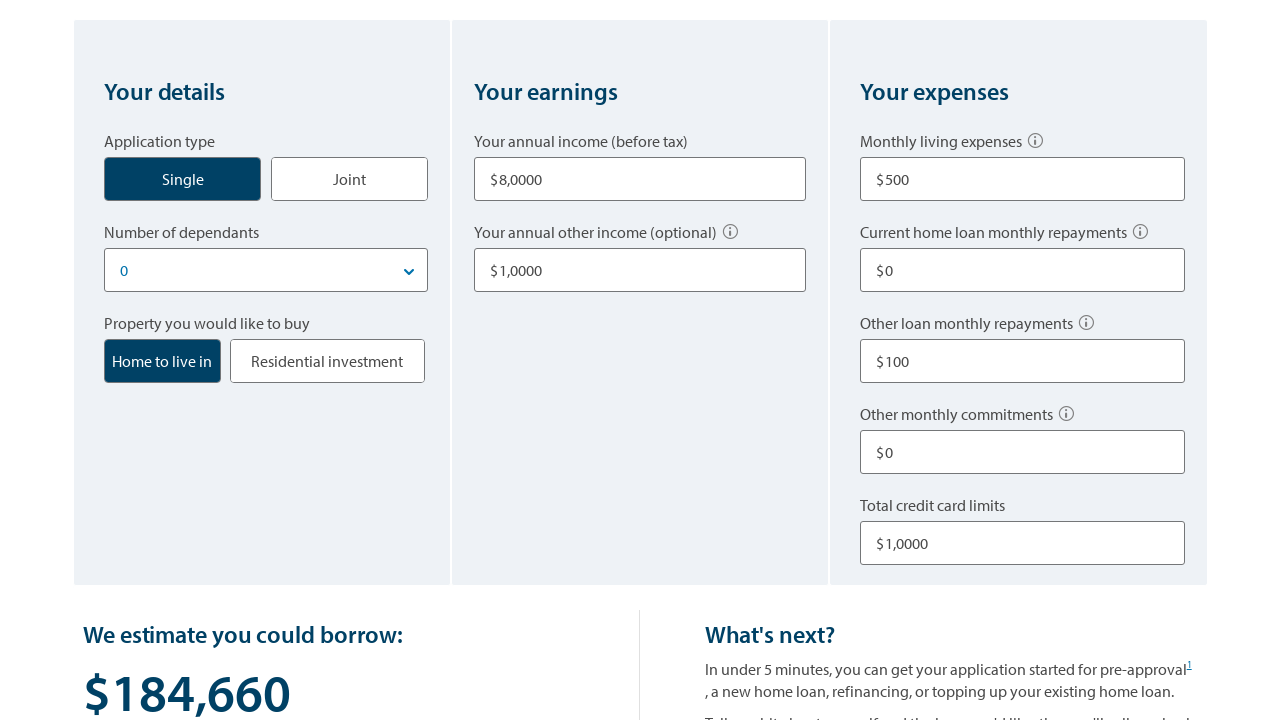

Borrowing result amount element loaded successfully
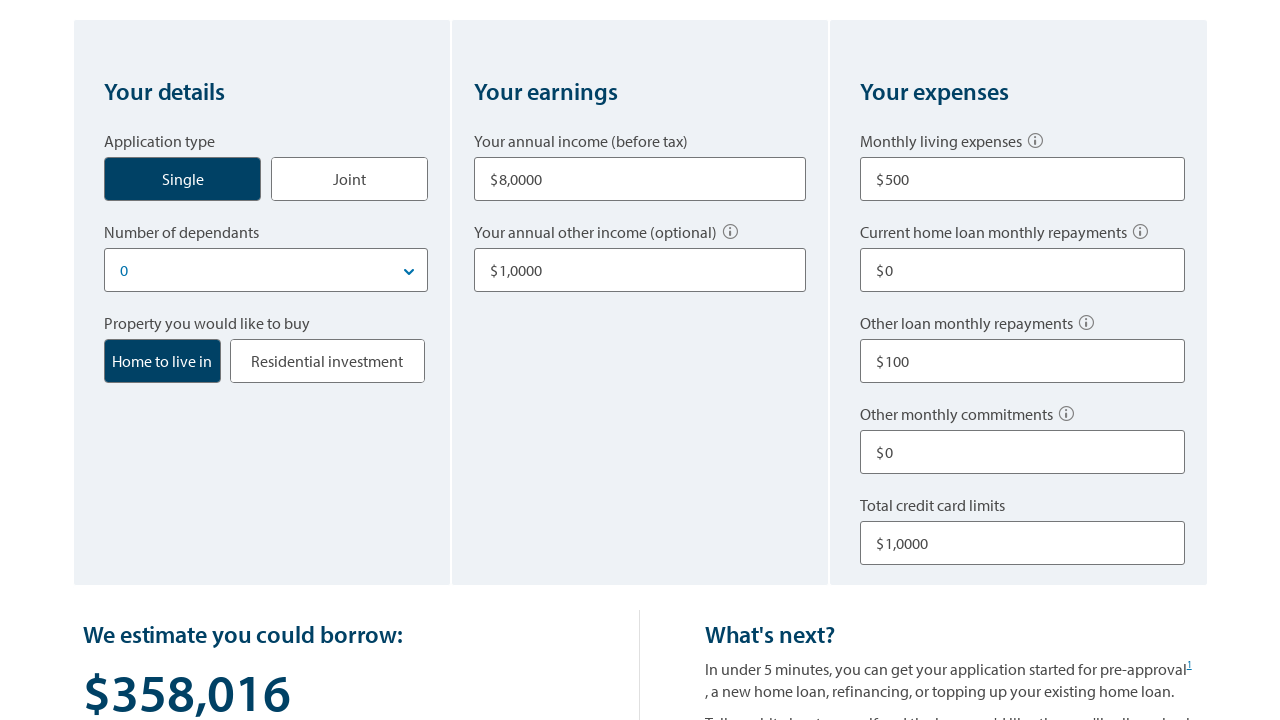

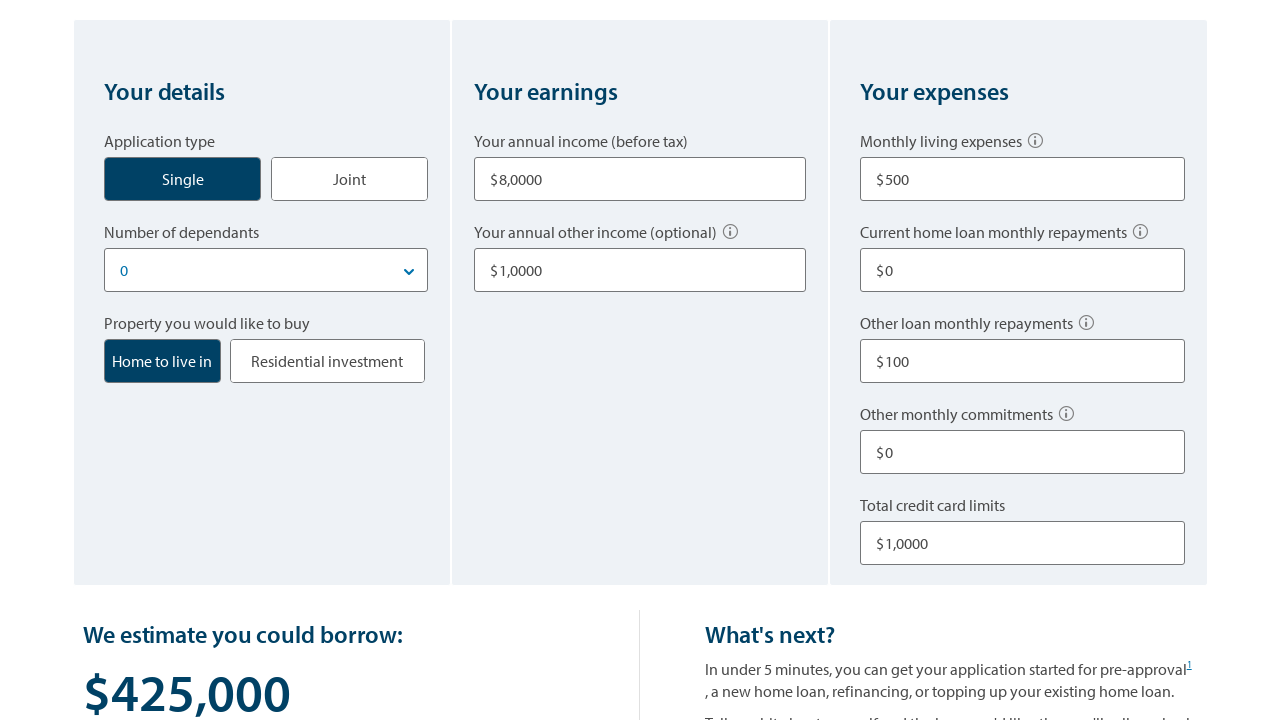